Tests SpiceJet flight search form by entering origin and destination cities using keyboard navigation

Starting URL: https://www.spicejet.com/

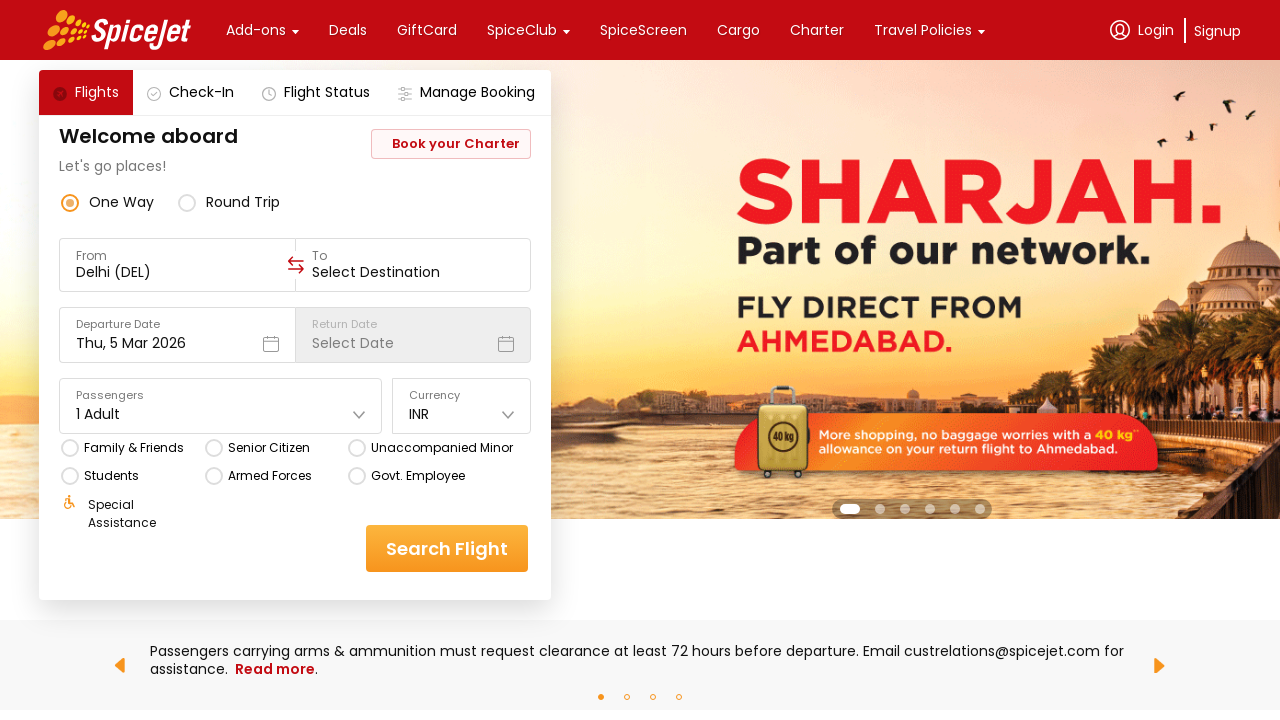

Waited 5 seconds for page elements to load
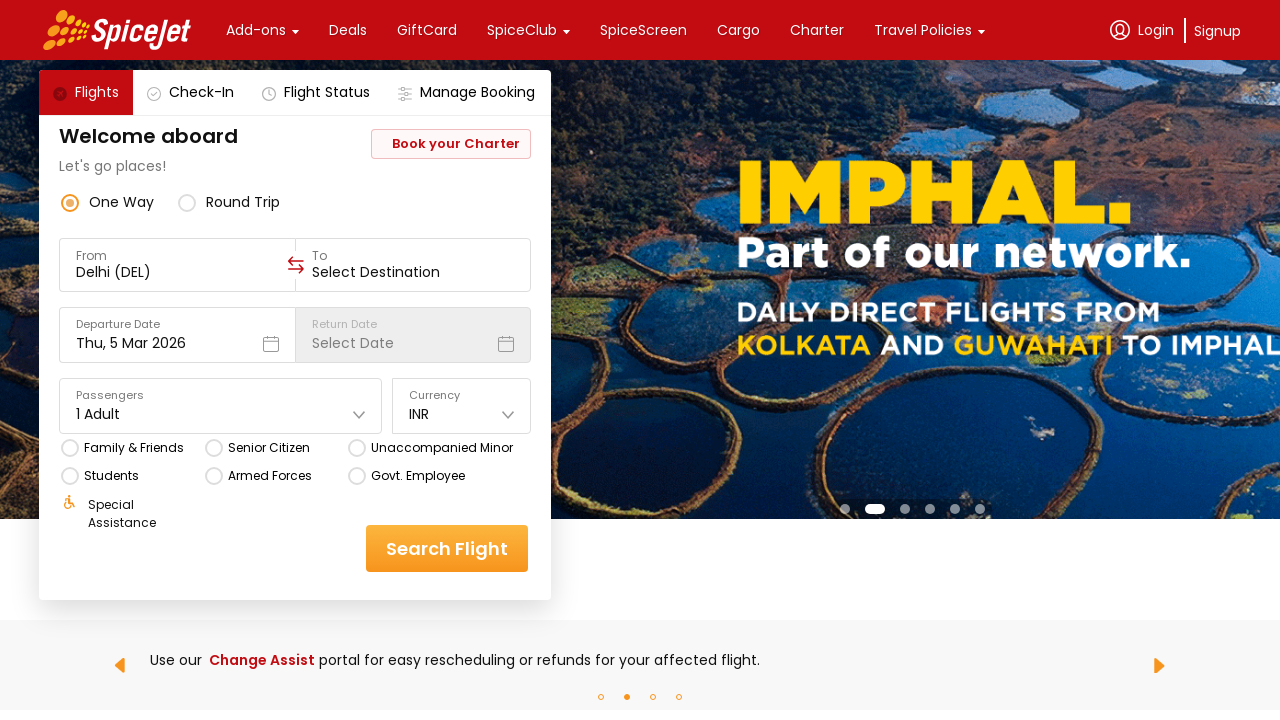

Clicked on 'From' input field at (178, 272) on (//input[@class='css-1cwyjr8 r-homxoj r-ubezar r-10paoce r-13qz1uu'])[1]
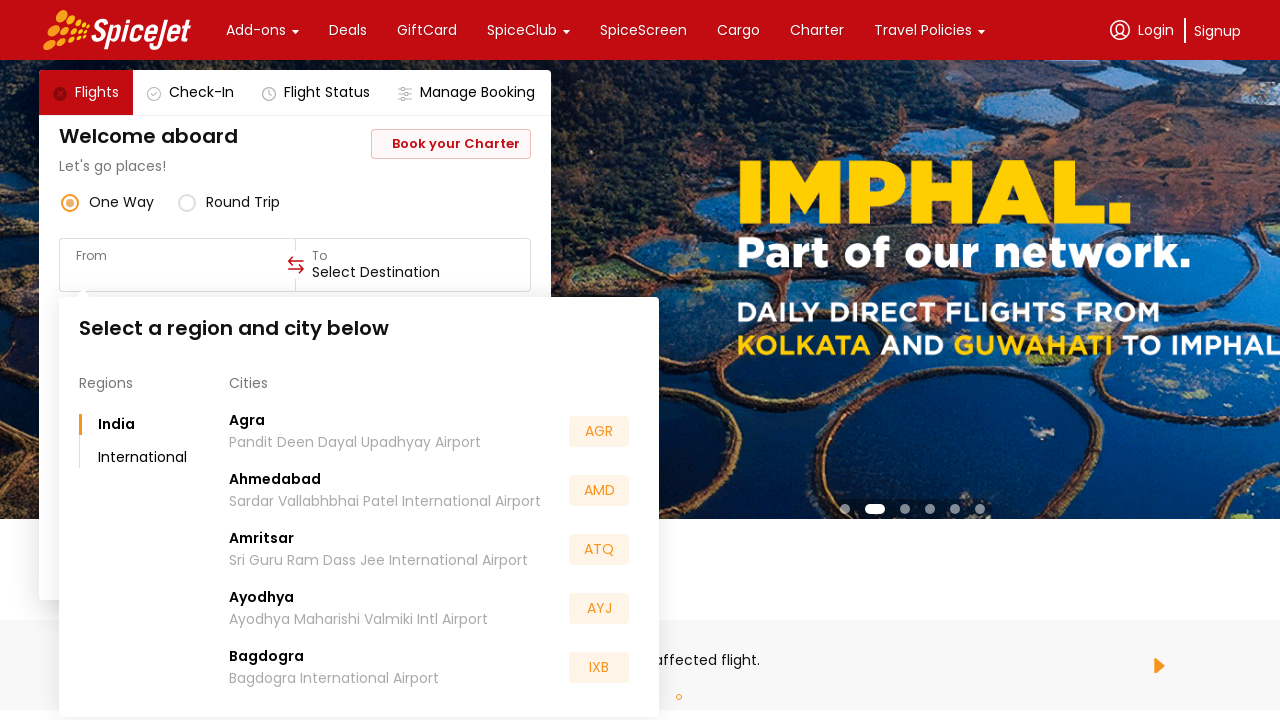

Entered origin city 'DEL' in From field on (//input[@class='css-1cwyjr8 r-homxoj r-ubezar r-10paoce r-13qz1uu'])[1]
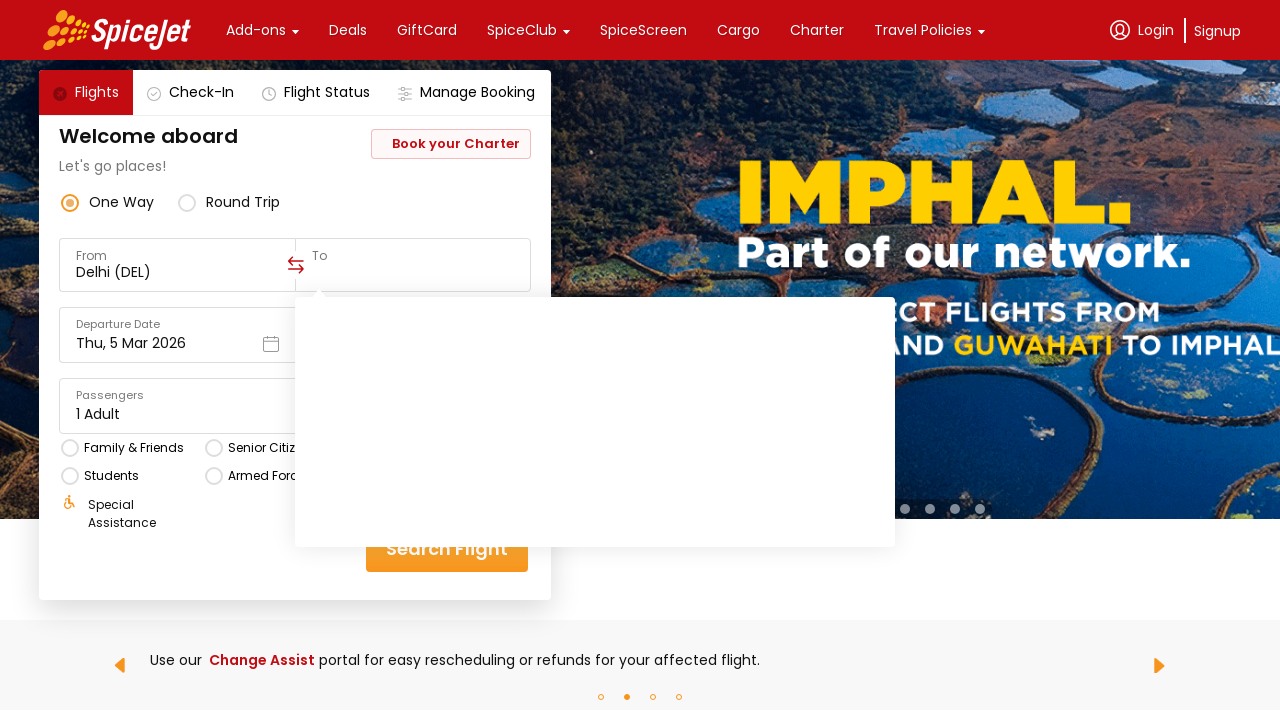

Pressed Tab to navigate to destination field
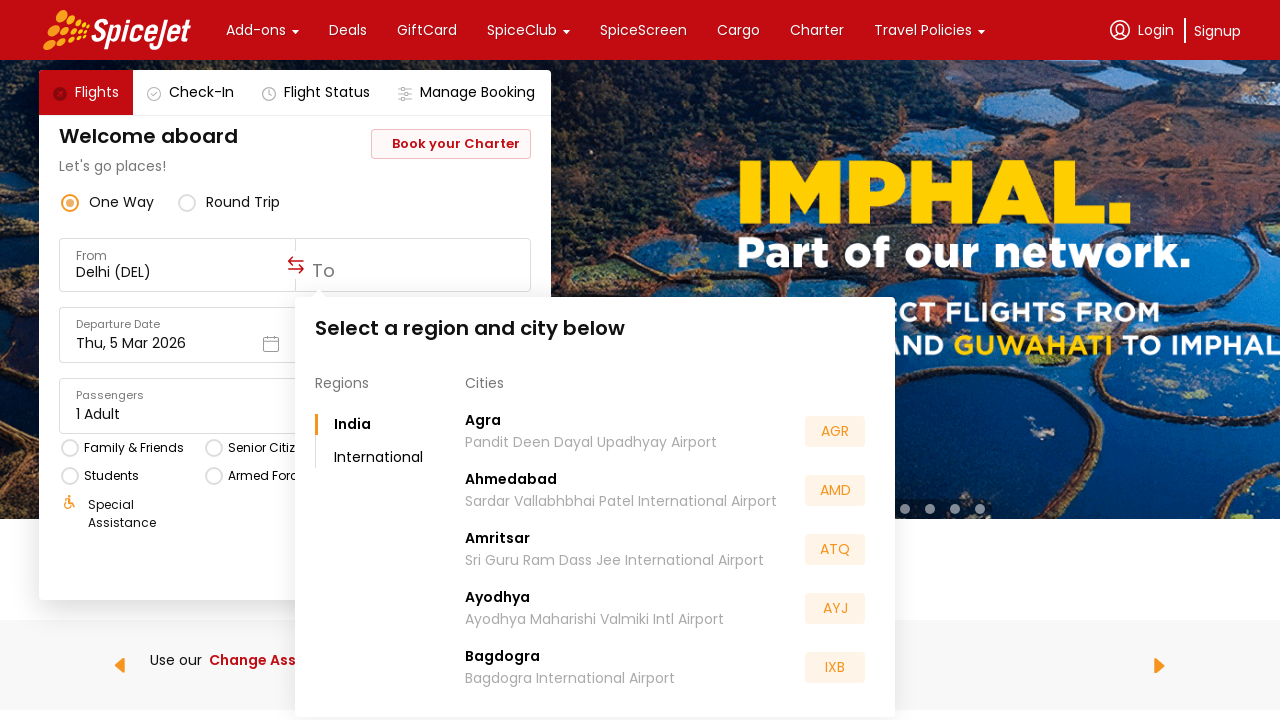

Entered destination city 'BLR' in To field on (//input[@class='css-1cwyjr8 r-homxoj r-ubezar r-10paoce r-13qz1uu'])[2]
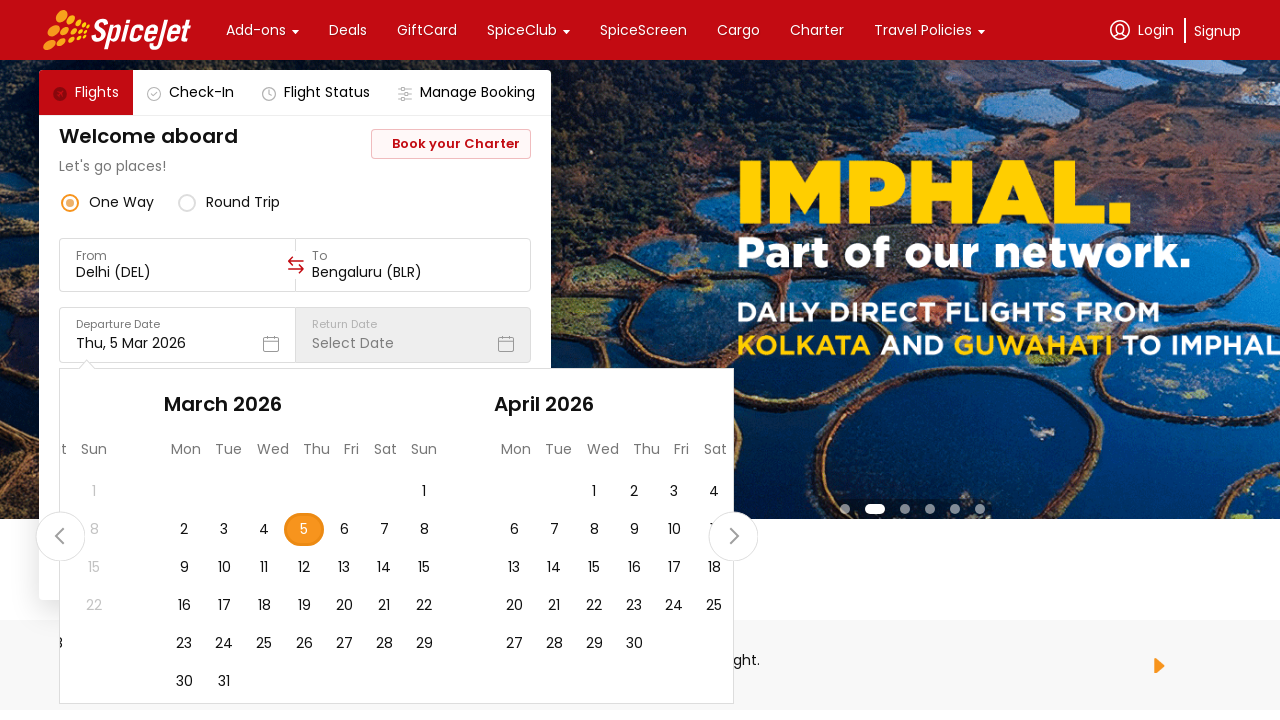

Waited 2 seconds to see search results
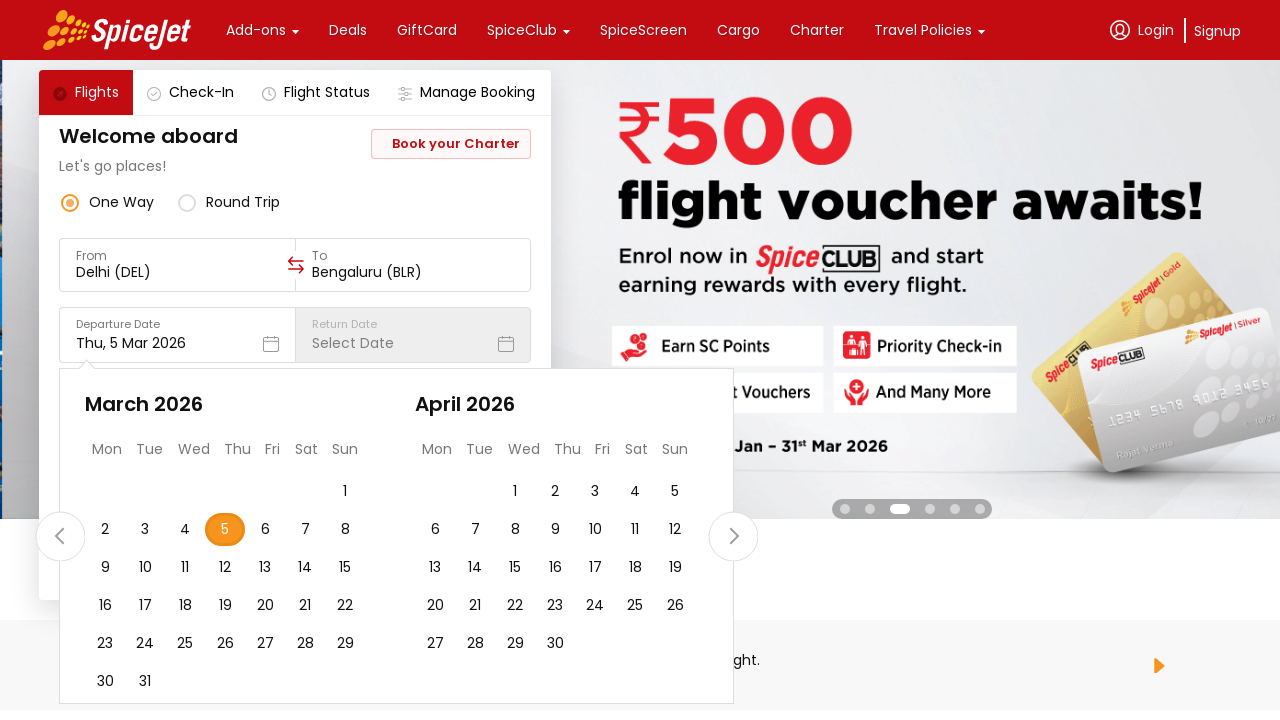

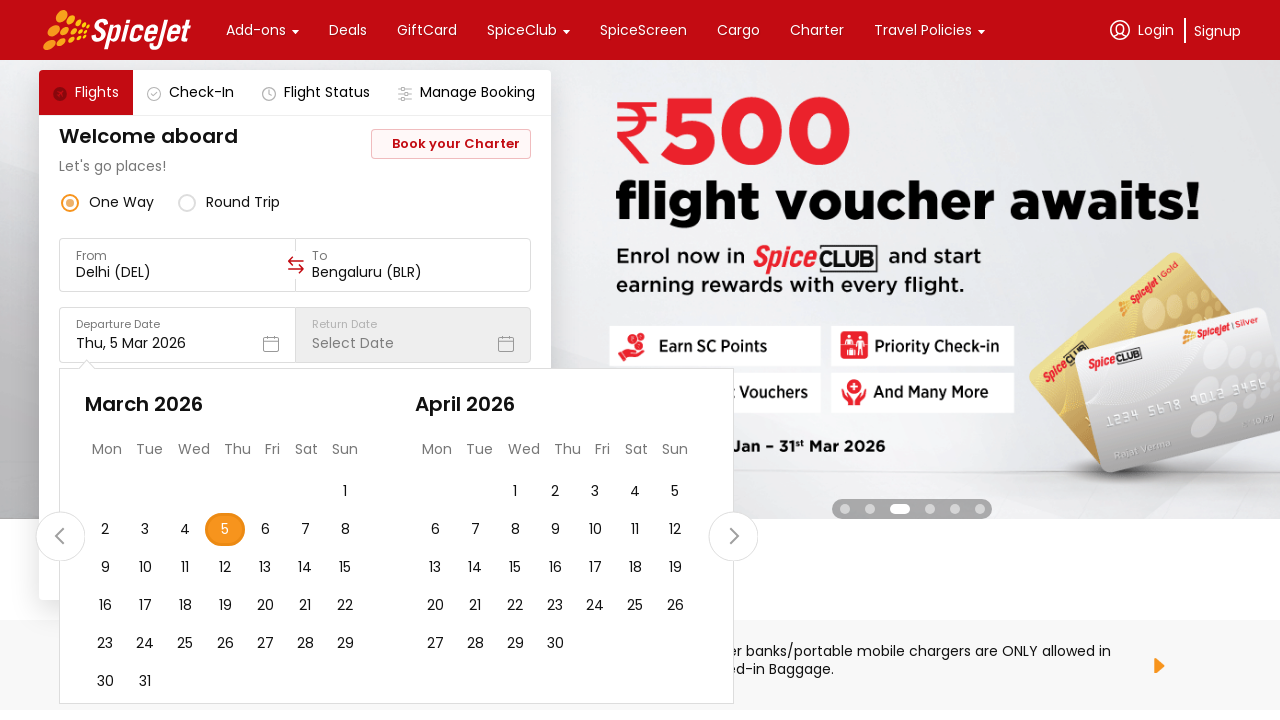